Tests reopening all completed tasks when viewing completed tasks filter

Starting URL: https://todomvc4tasj.herokuapp.com/

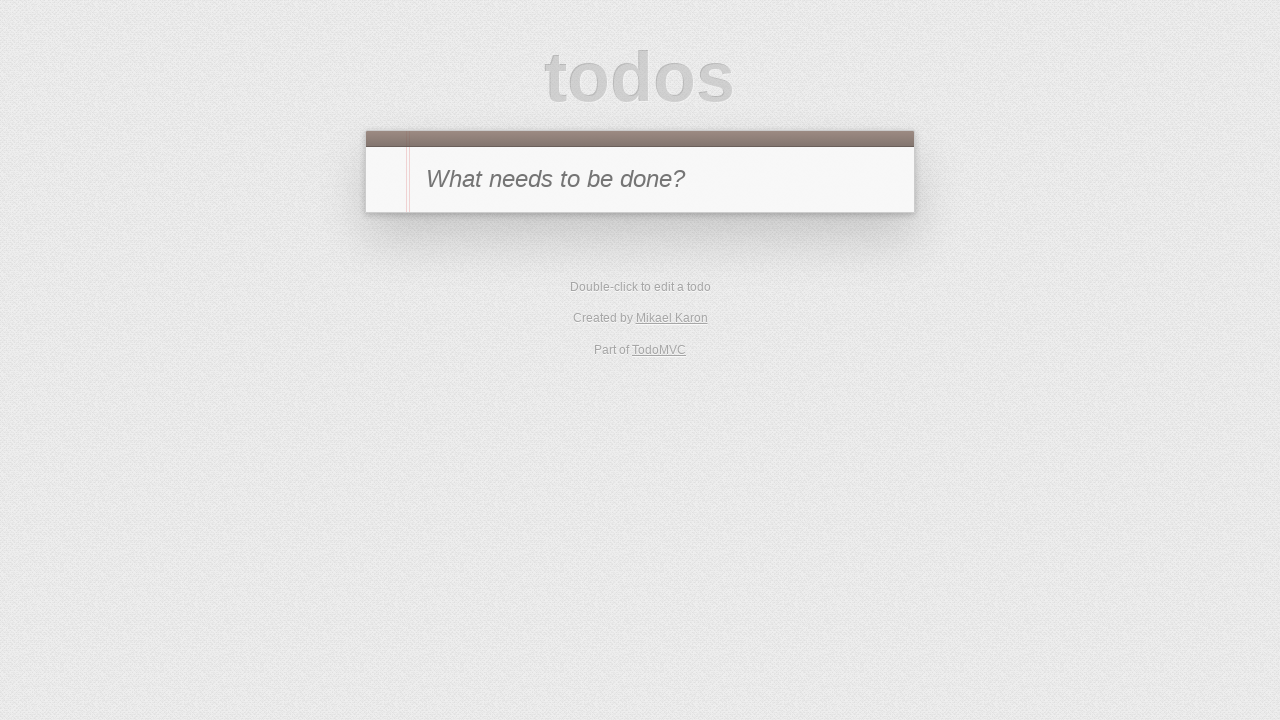

Set initial state with two completed tasks via localStorage
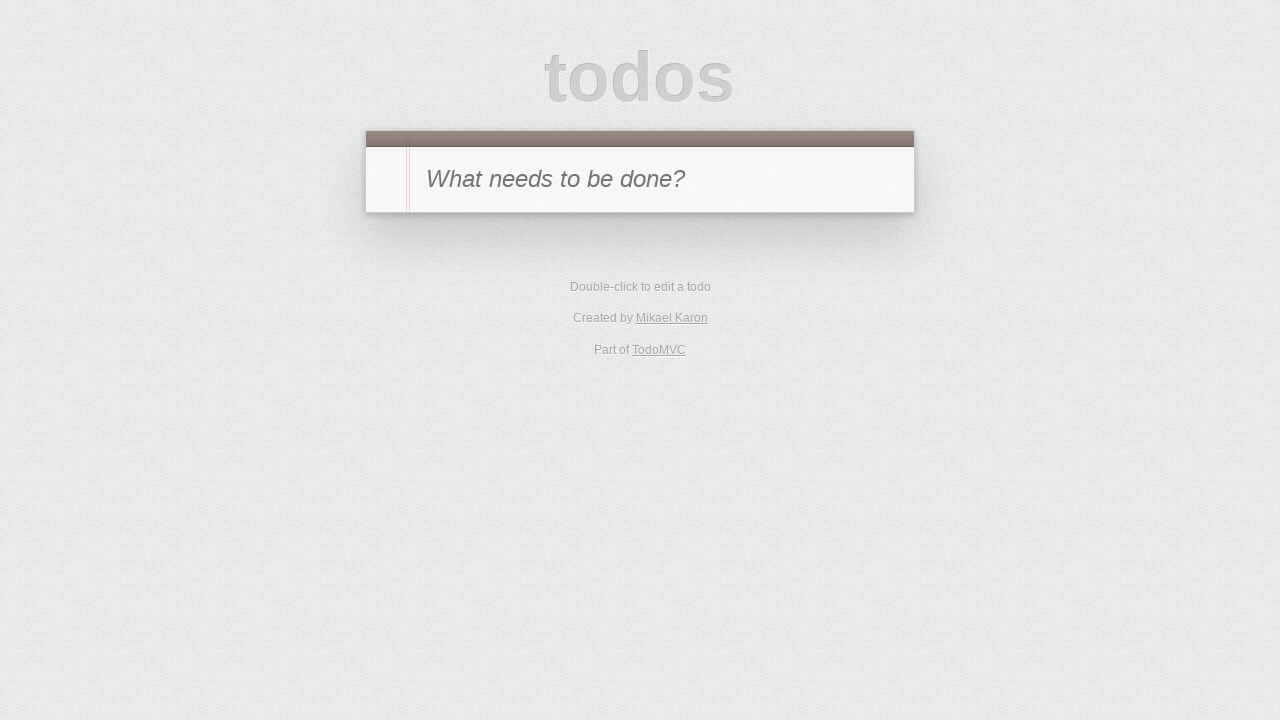

Reloaded page to apply localStorage changes
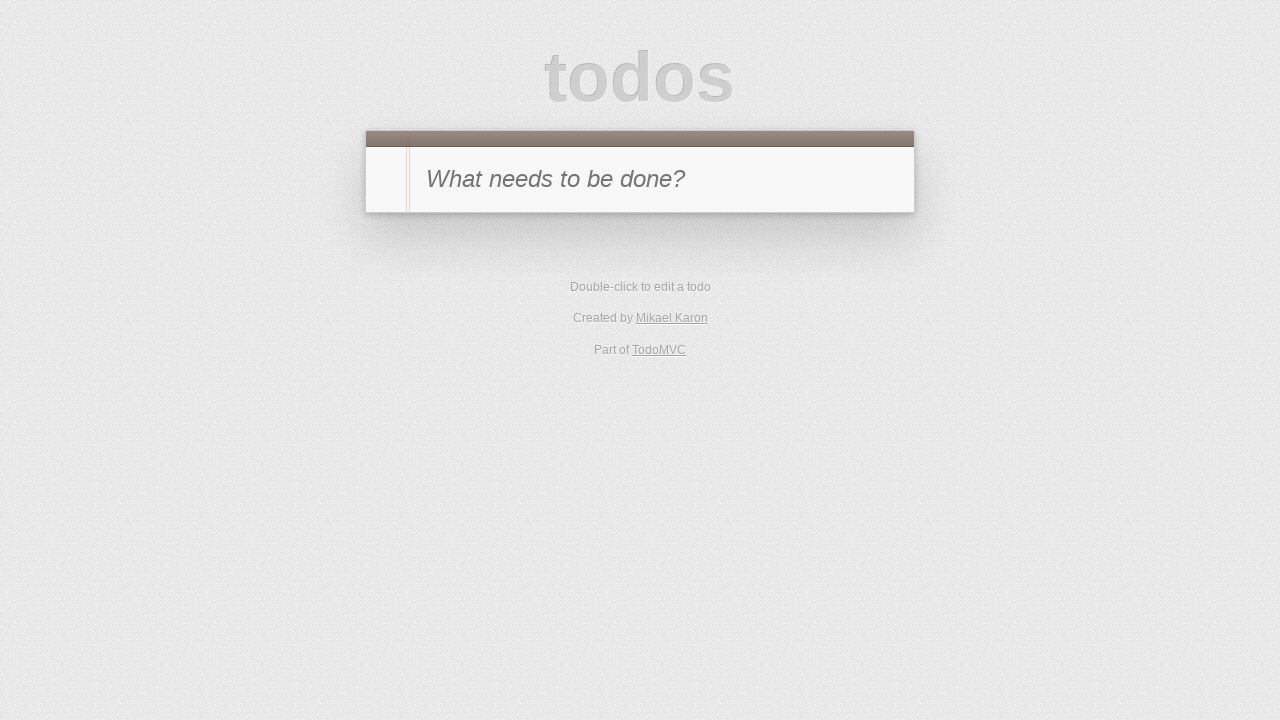

Clicked Completed filter to view completed tasks at (676, 351) on text=Completed
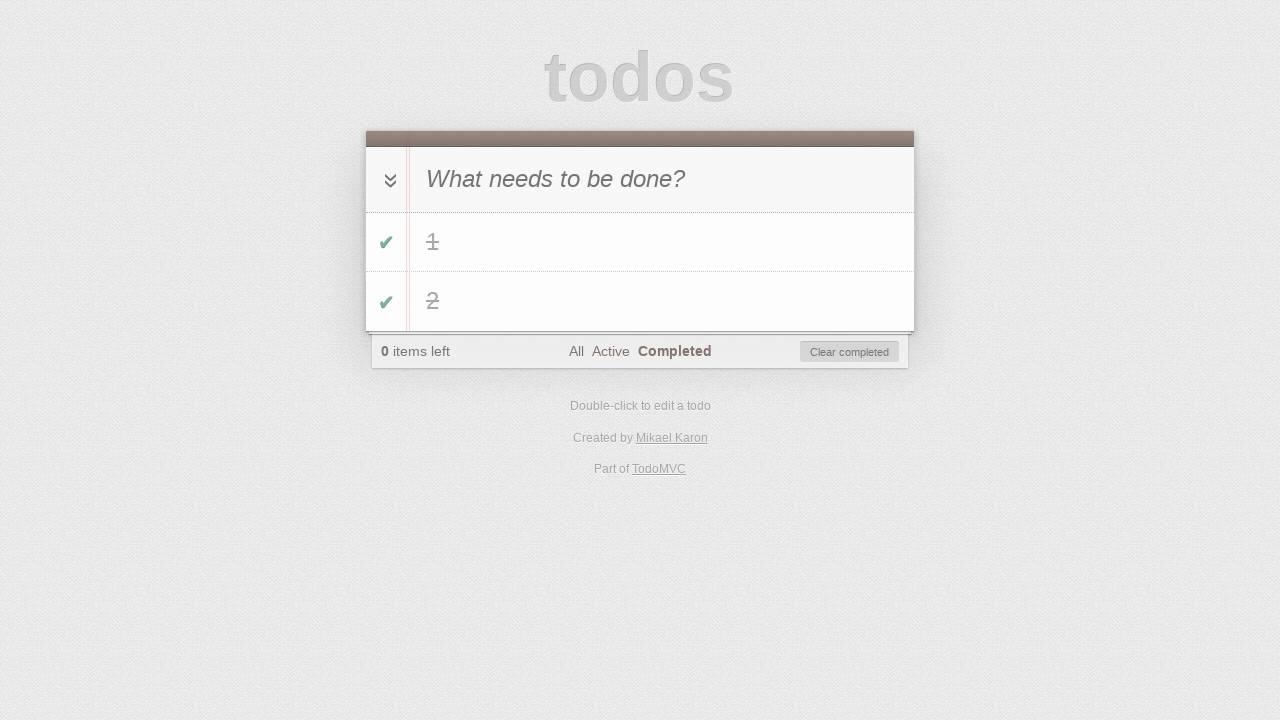

Clicked toggle-all button to reopen all completed tasks at (388, 180) on #toggle-all
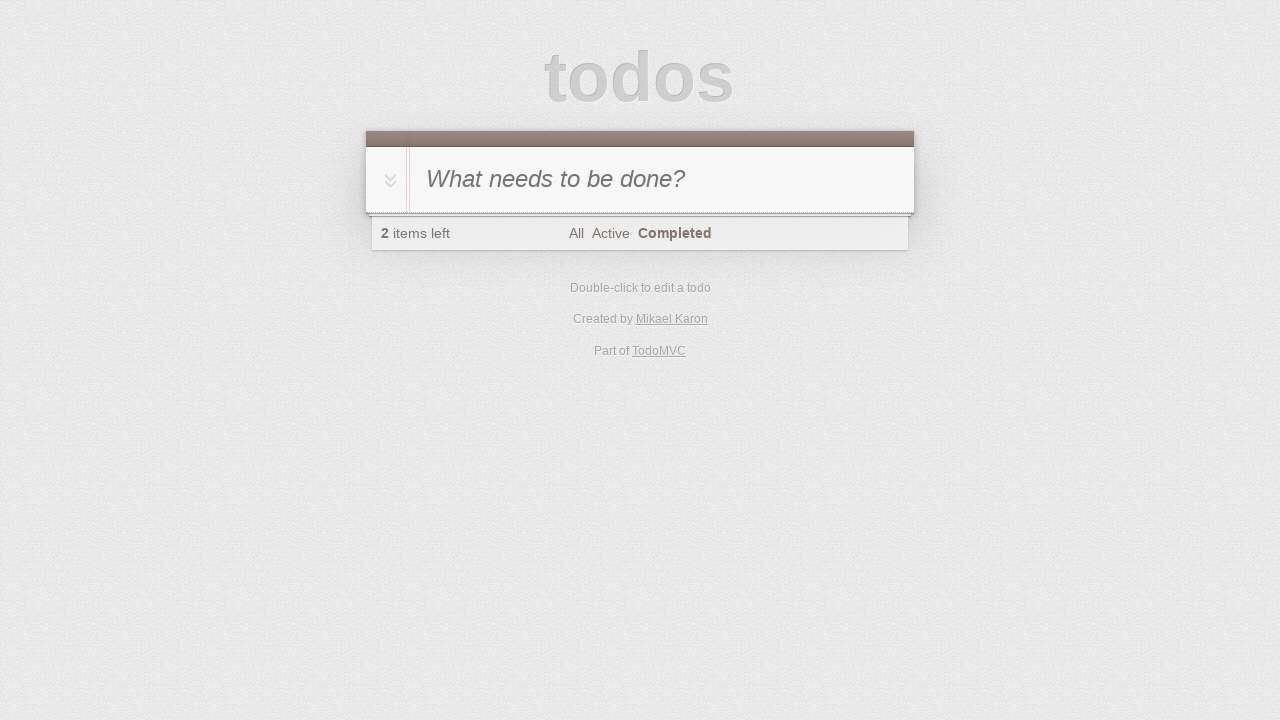

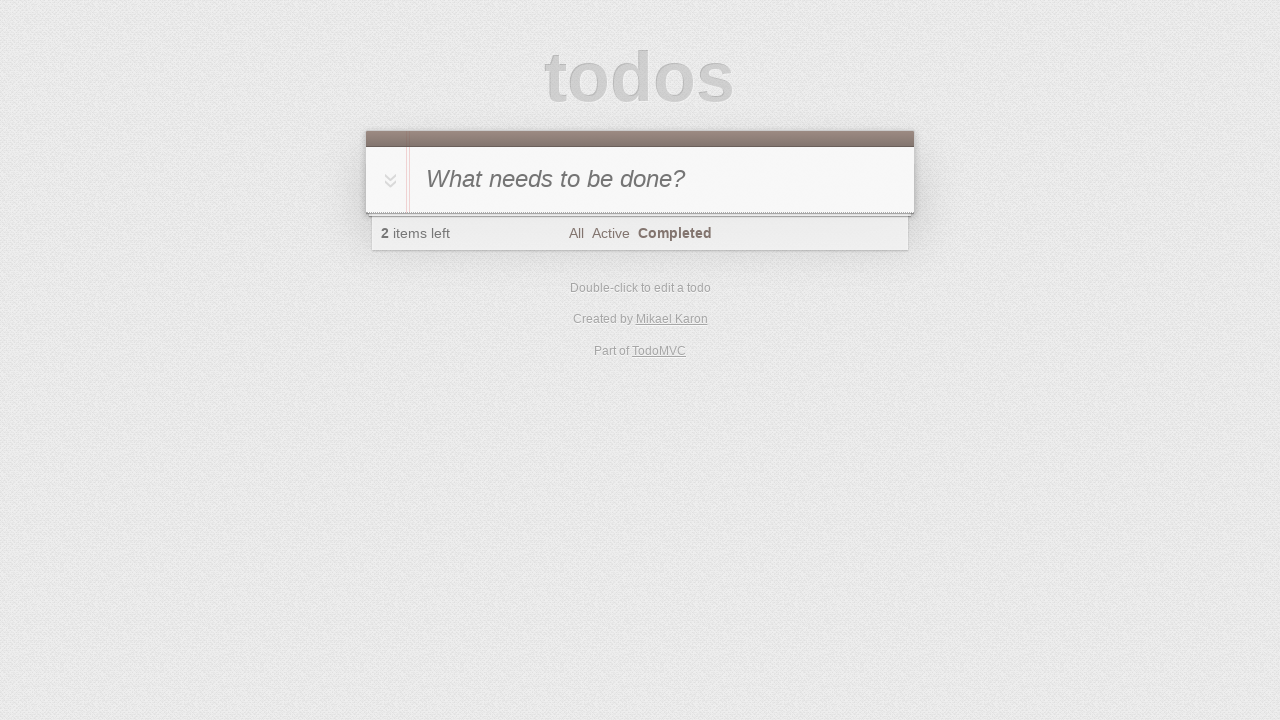